Navigates to the Selenium official website and clicks on a link that contains 'grid' in its class attribute

Starting URL: https://www.selenium.dev/

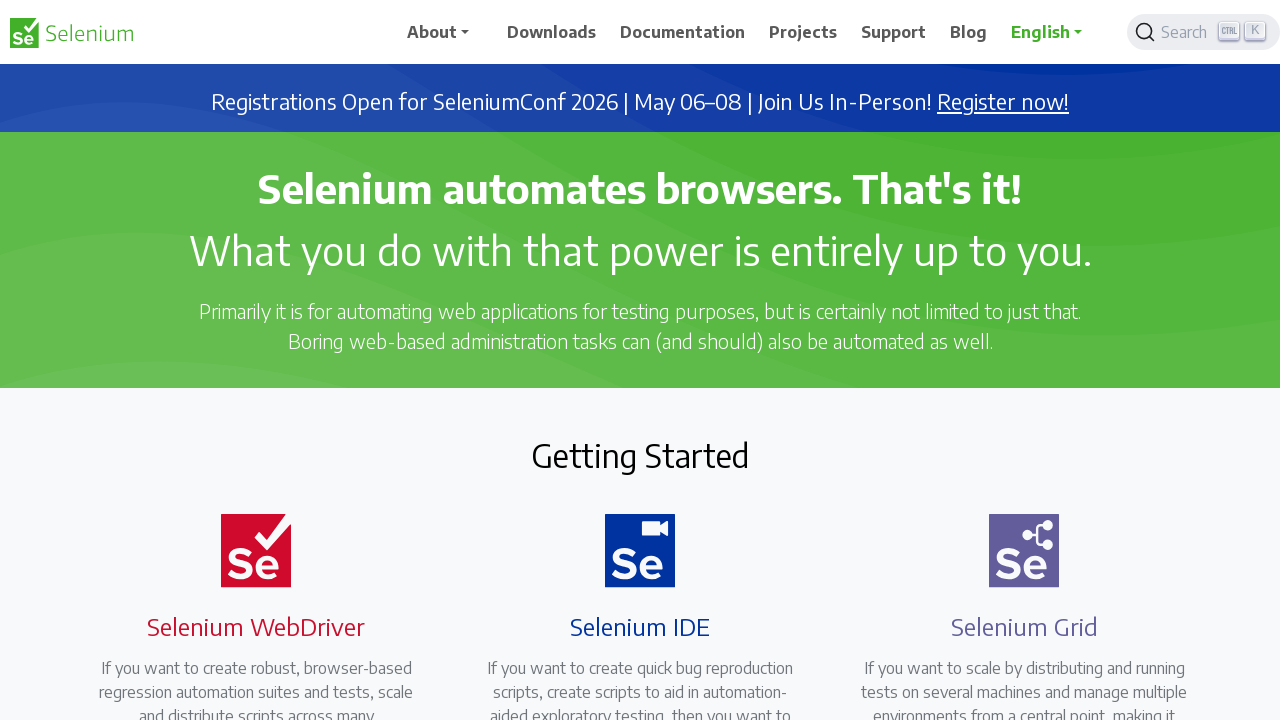

Waited for page to load (domcontentloaded)
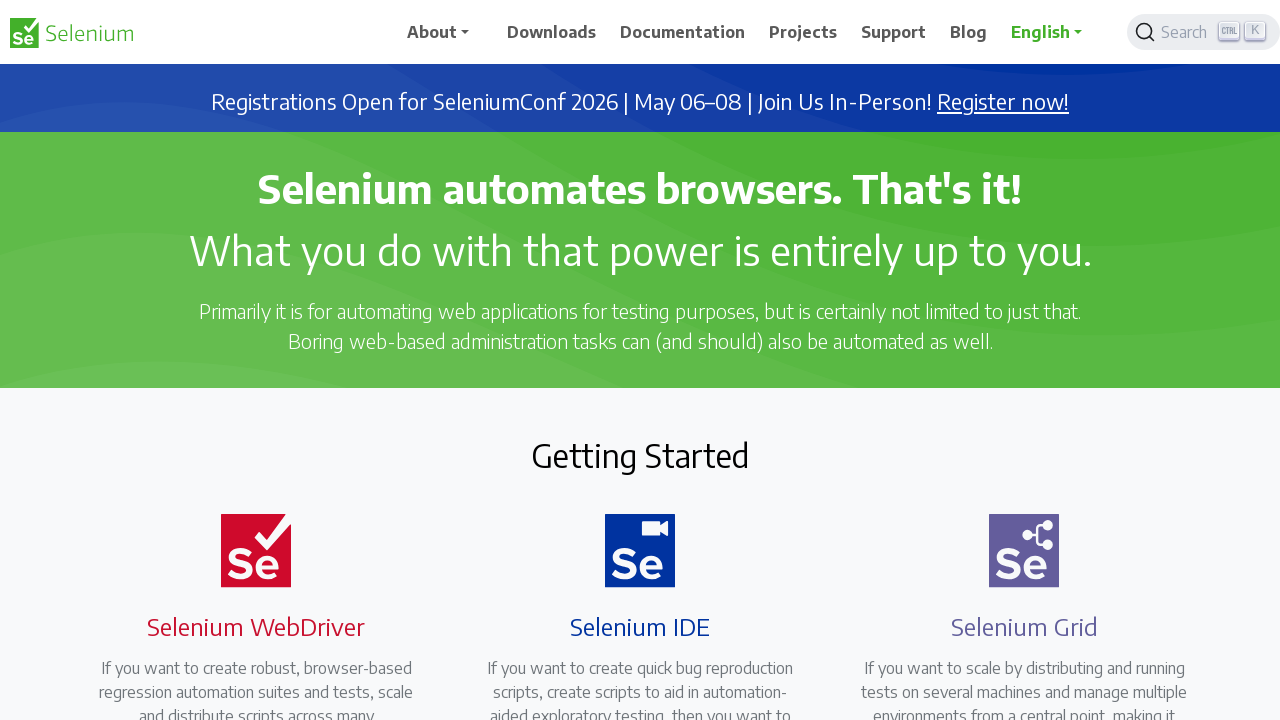

Clicked on link containing 'grid' in class attribute at (1012, 360) on xpath=//a[contains(@class,'grid')]
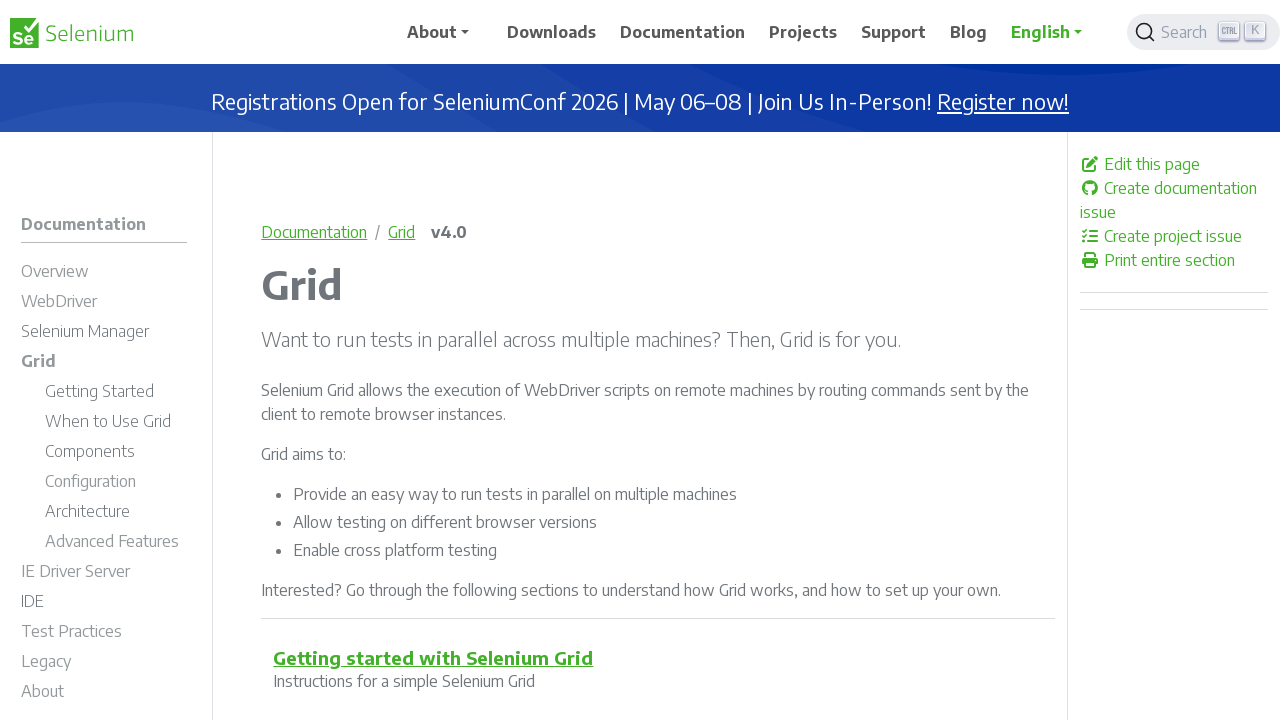

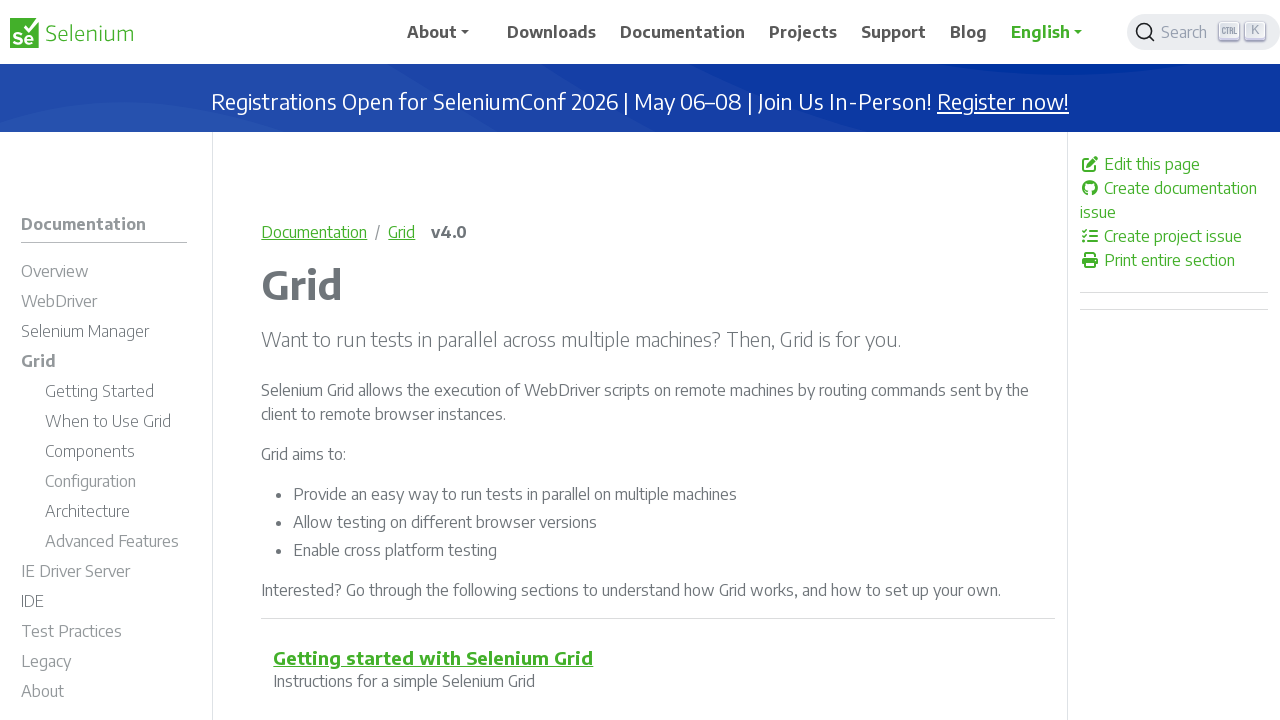